Tests keyboard actions on a page that detects key presses by sending various keyboard keys including ESCAPE, BACKSPACE, ENTER, and SPACE

Starting URL: https://the-internet.herokuapp.com/key_presses

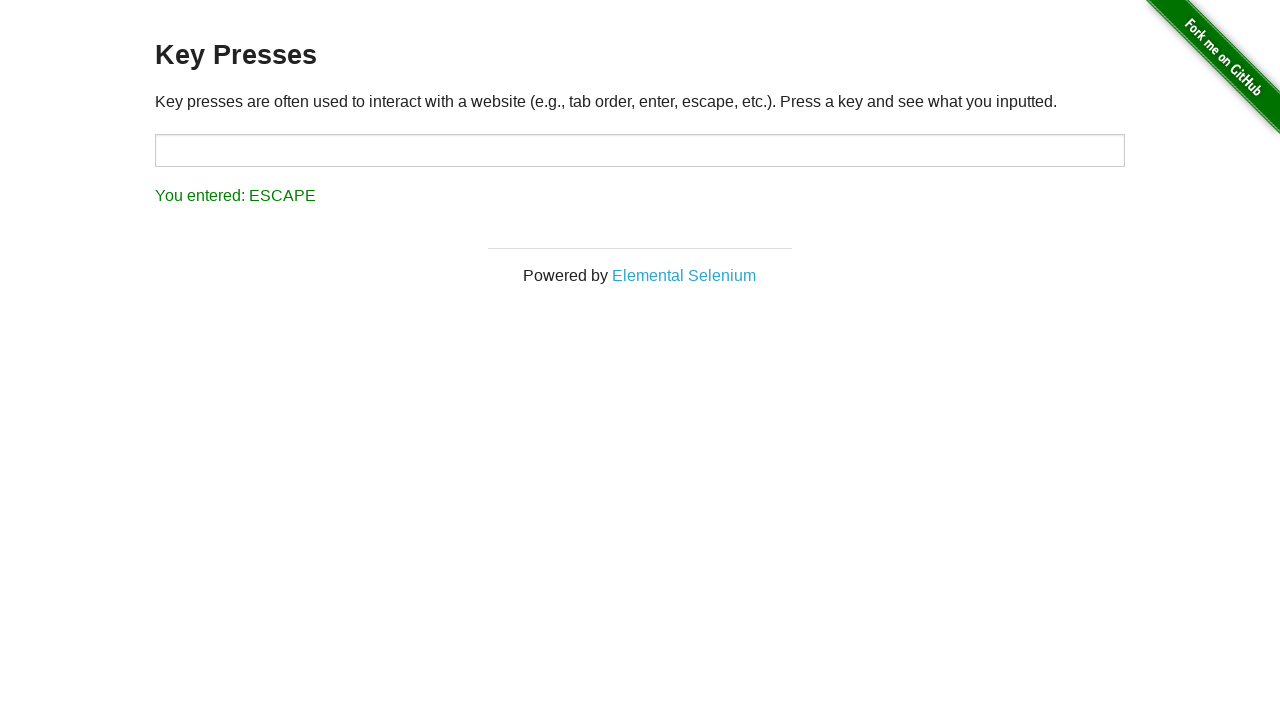

Navigated to key presses test page
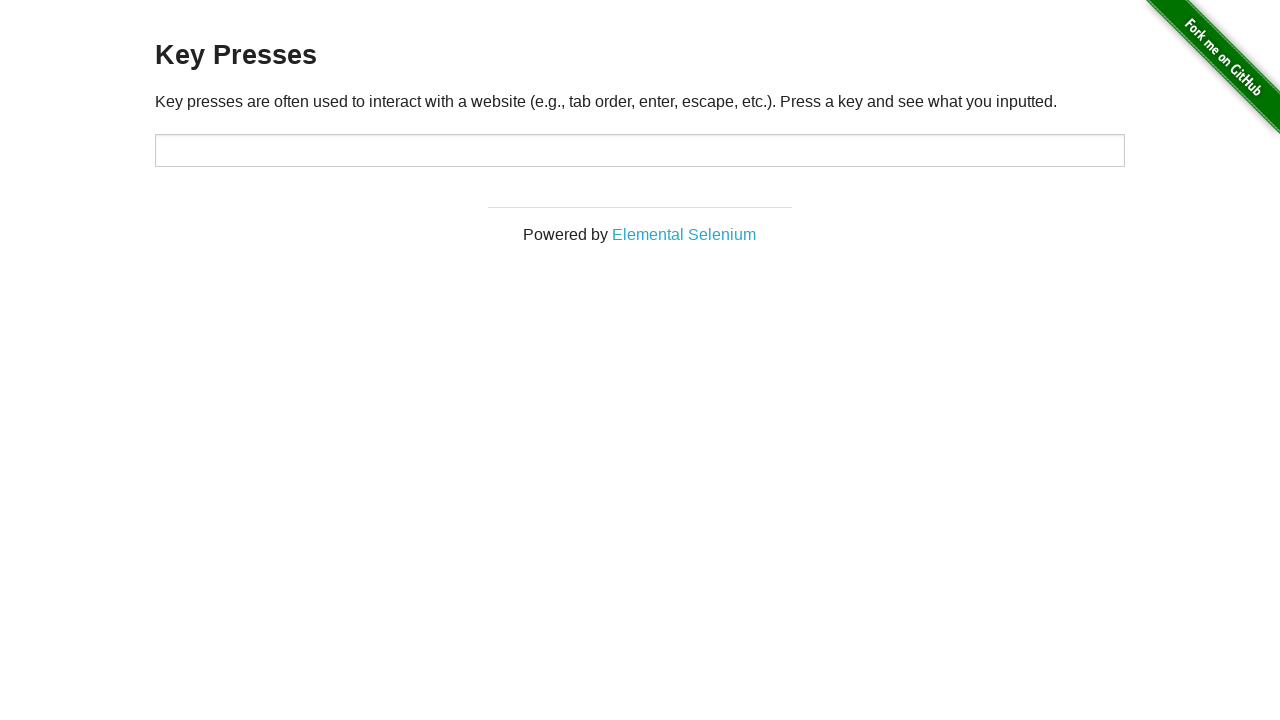

Pressed ESCAPE key
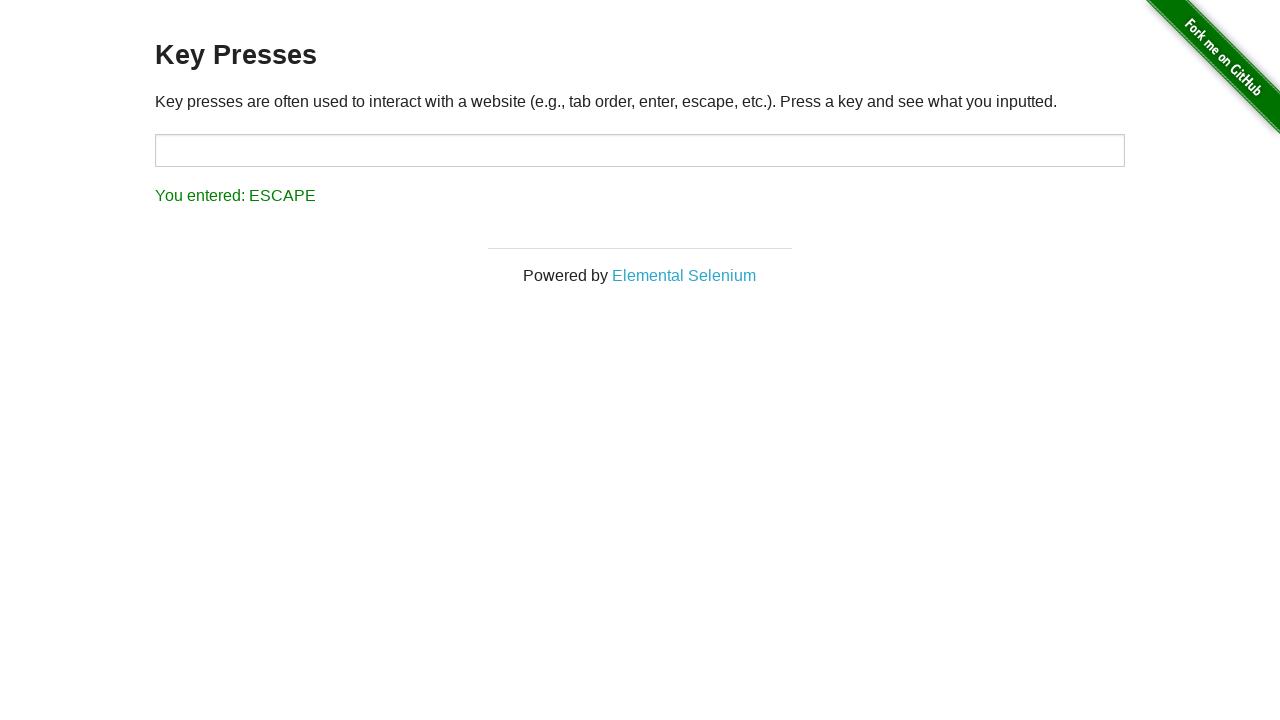

Waited 2000ms after ESCAPE key
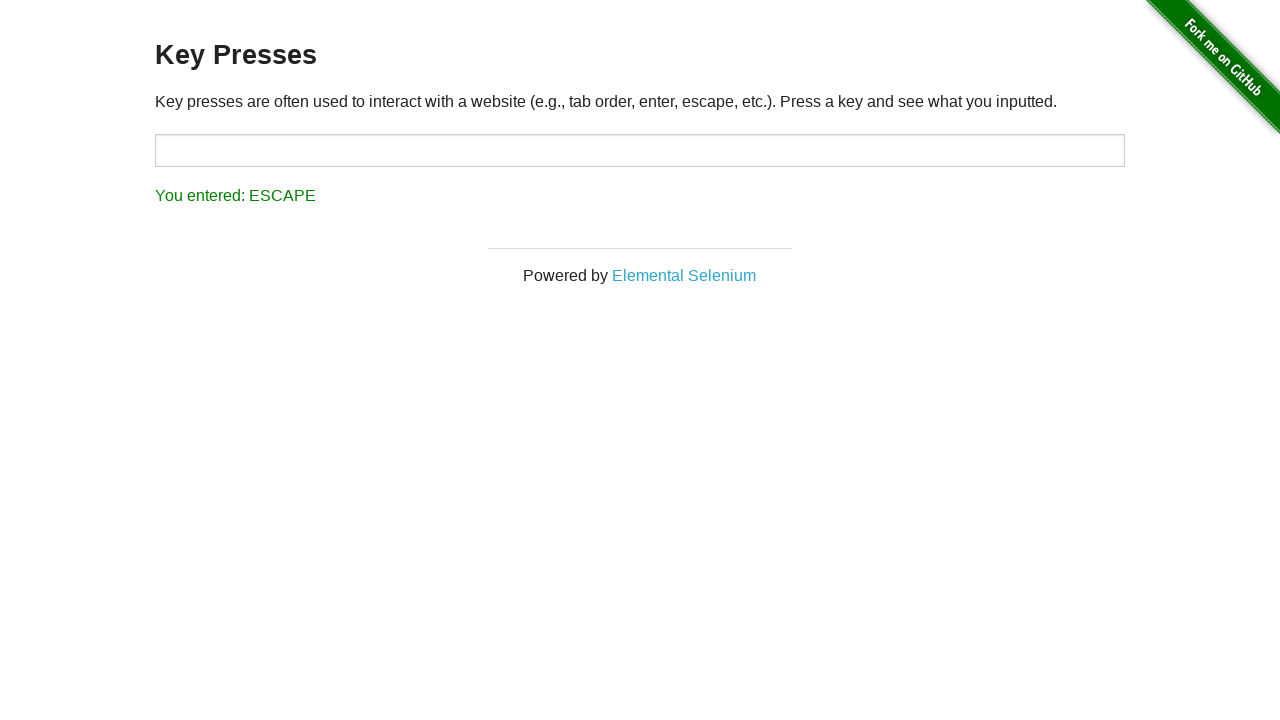

Pressed BACKSPACE key
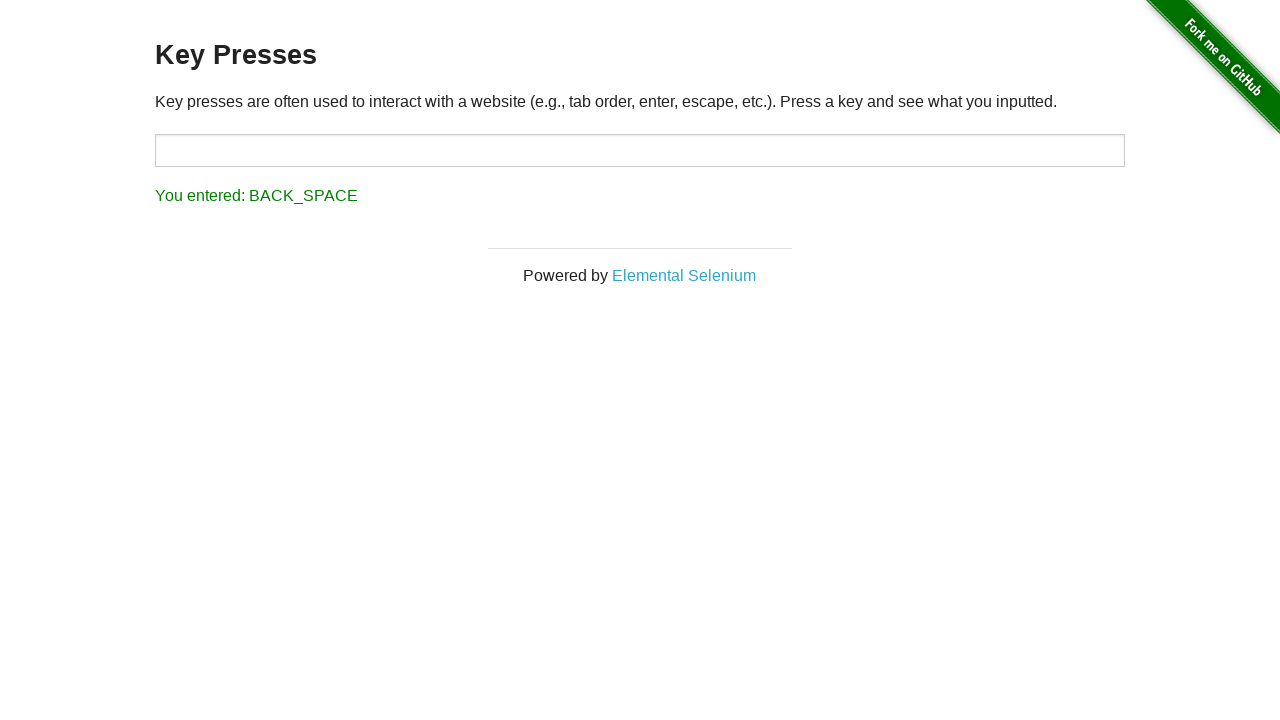

Waited 2000ms after BACKSPACE key
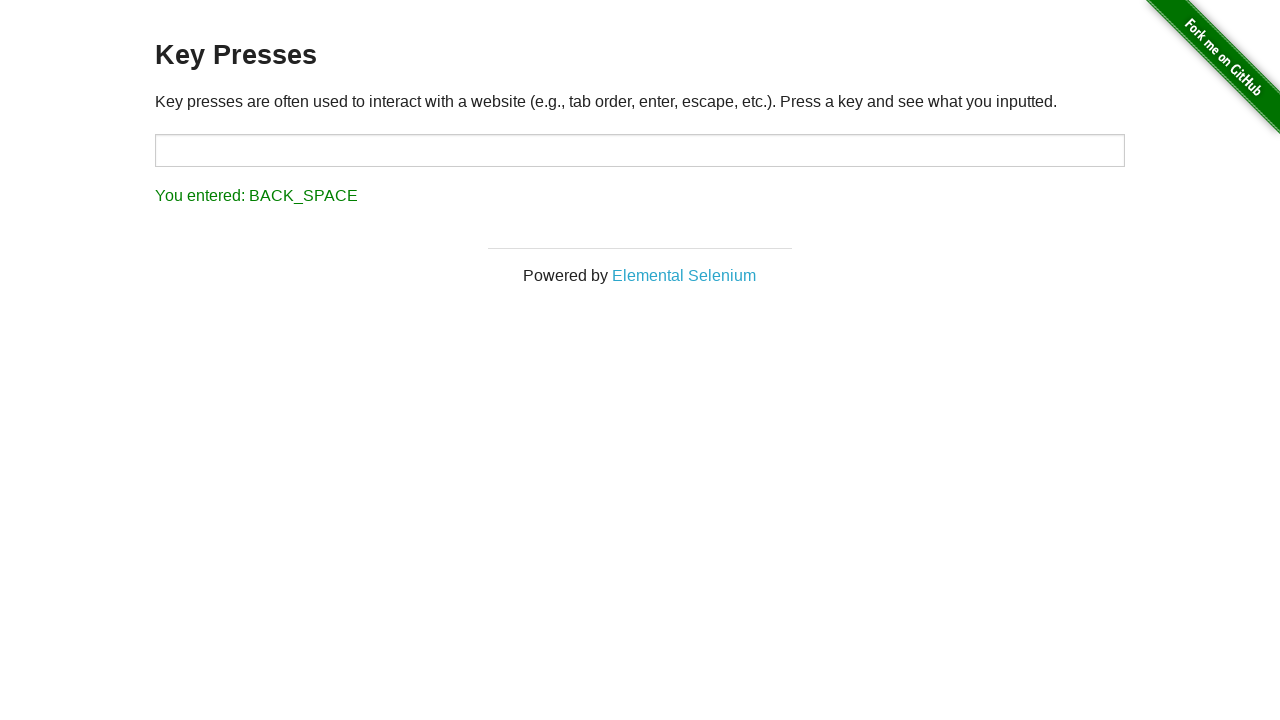

Pressed ENTER key
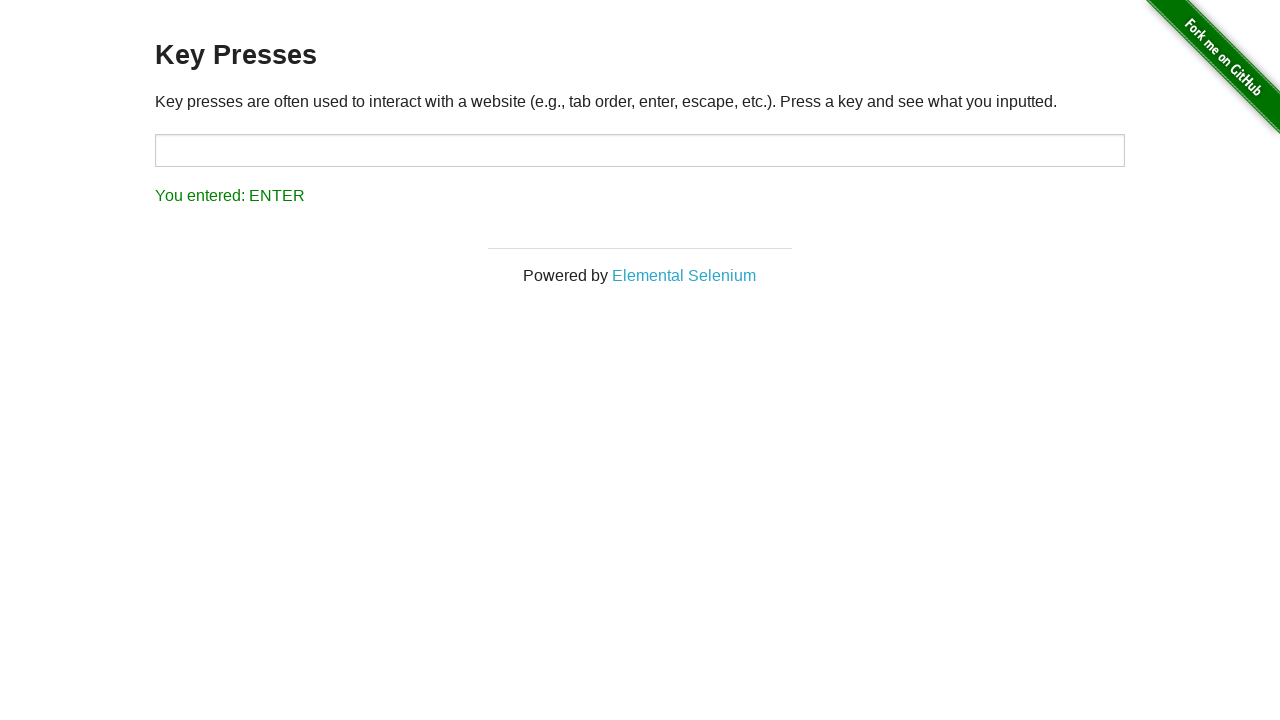

Waited 2000ms after ENTER key
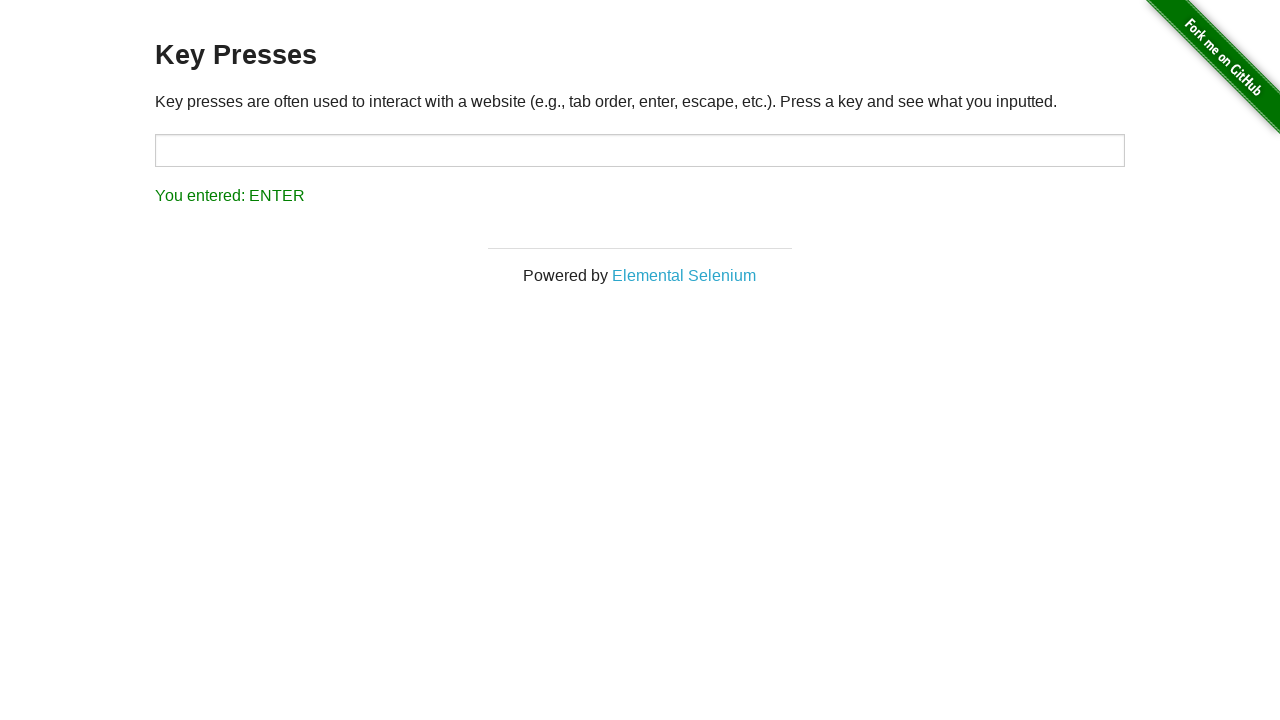

Pressed SPACE key
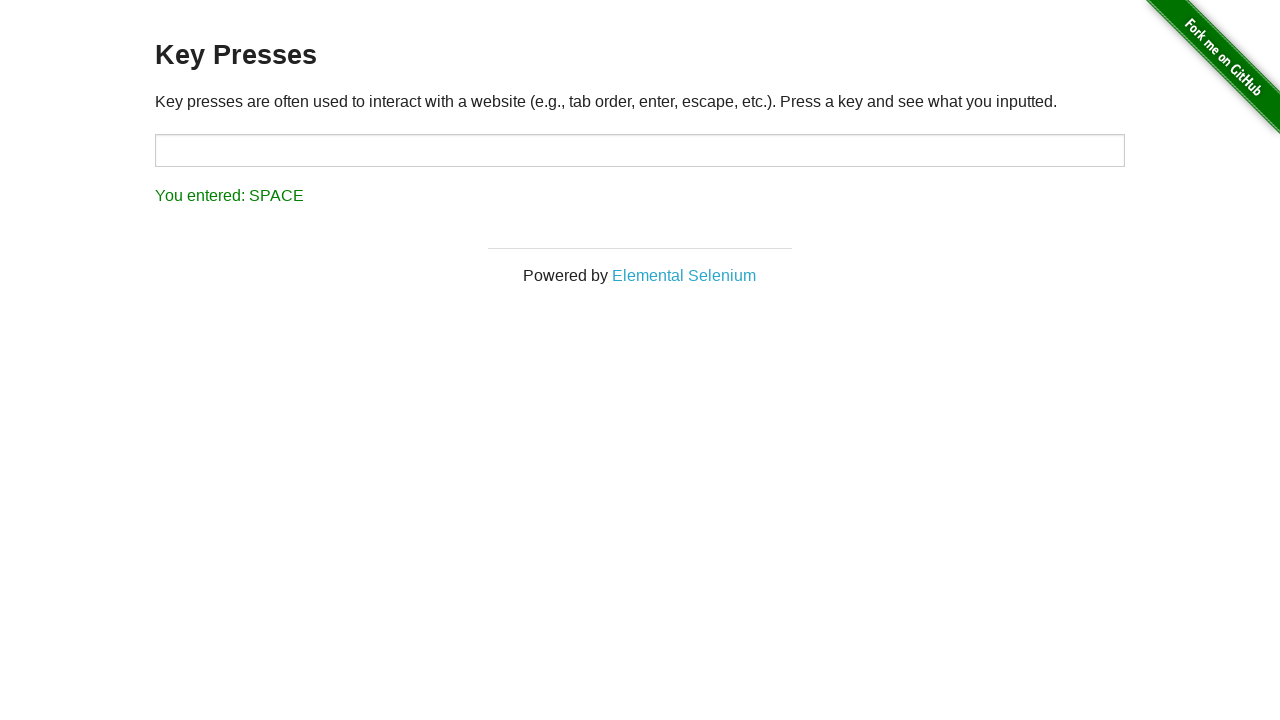

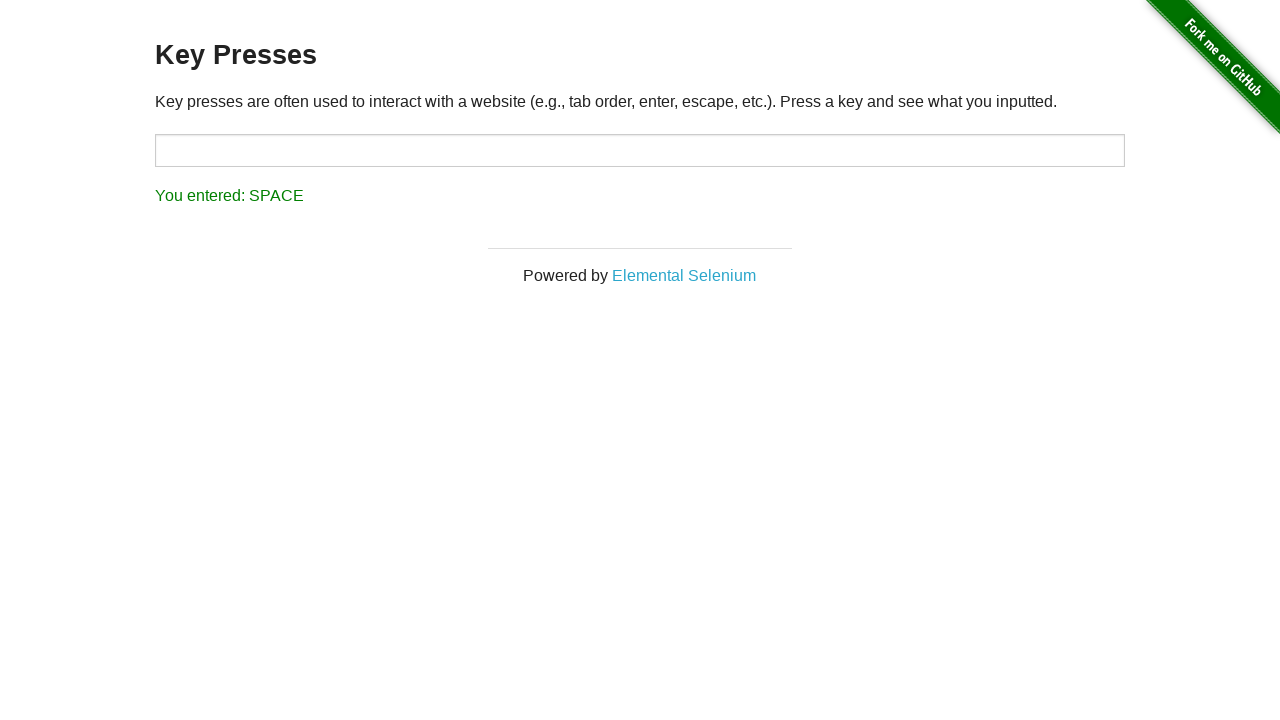